Tests date/time form with date one day in past

Starting URL: http://testingchallenges.thetestingmap.org/challenge6.php

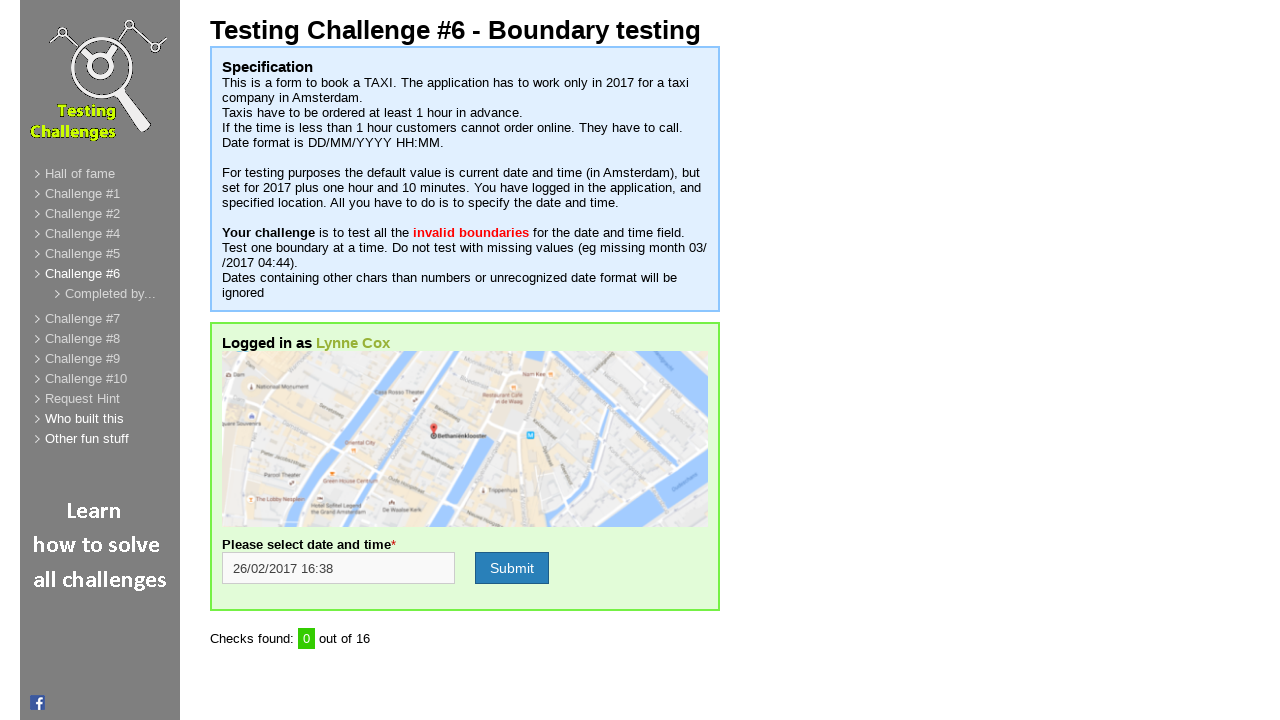

Filled date_time field with '14/03/2017 18:38' (one day in the past) on input[name='date_time']
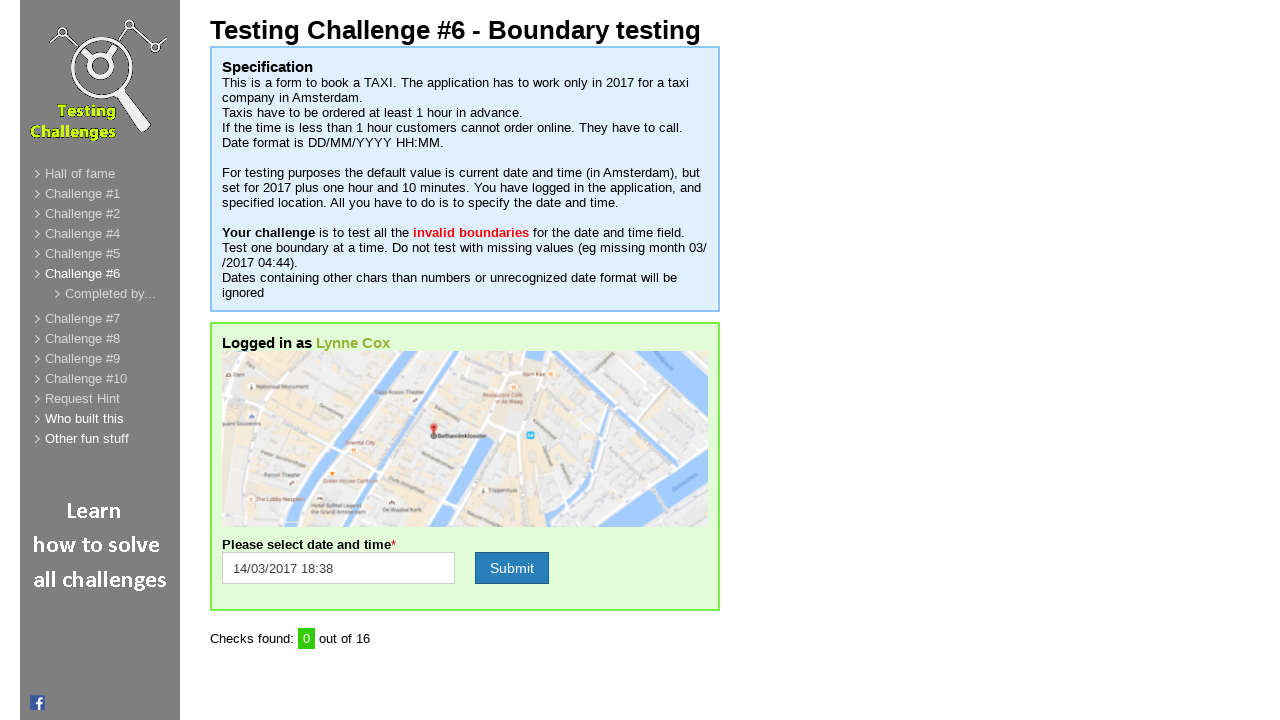

Clicked form submit button at (512, 568) on input[name='formSubmit']
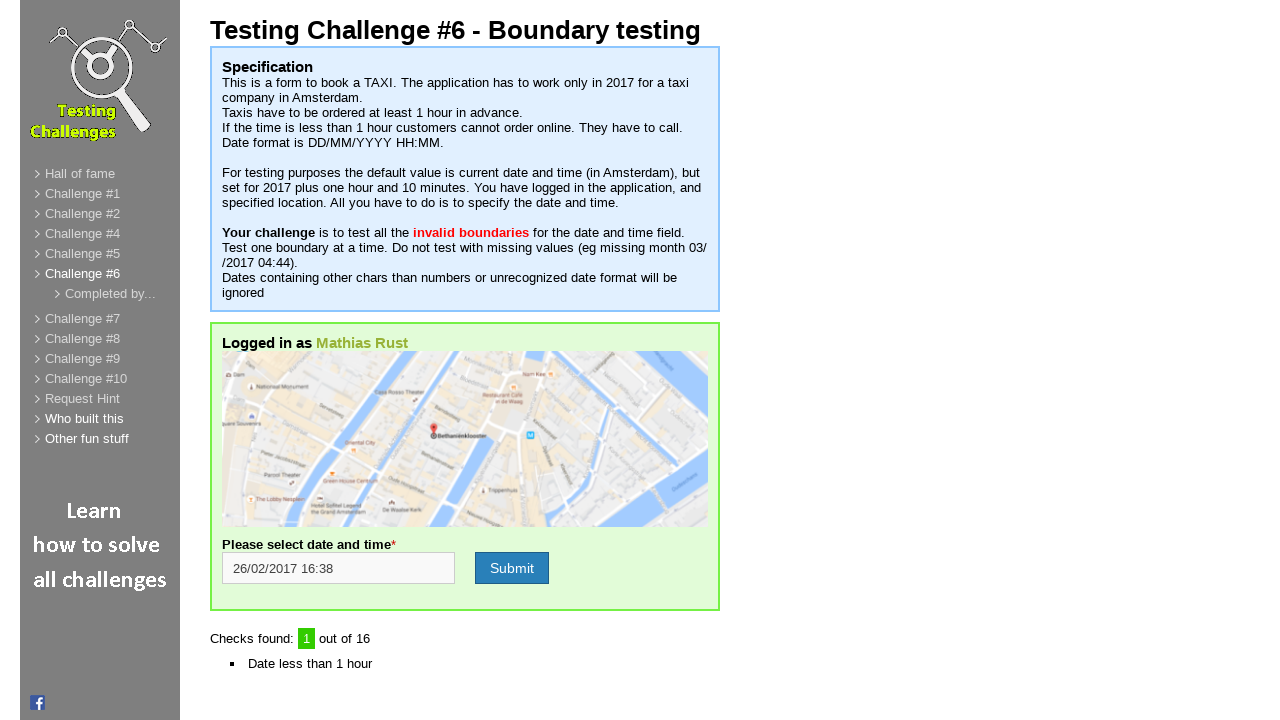

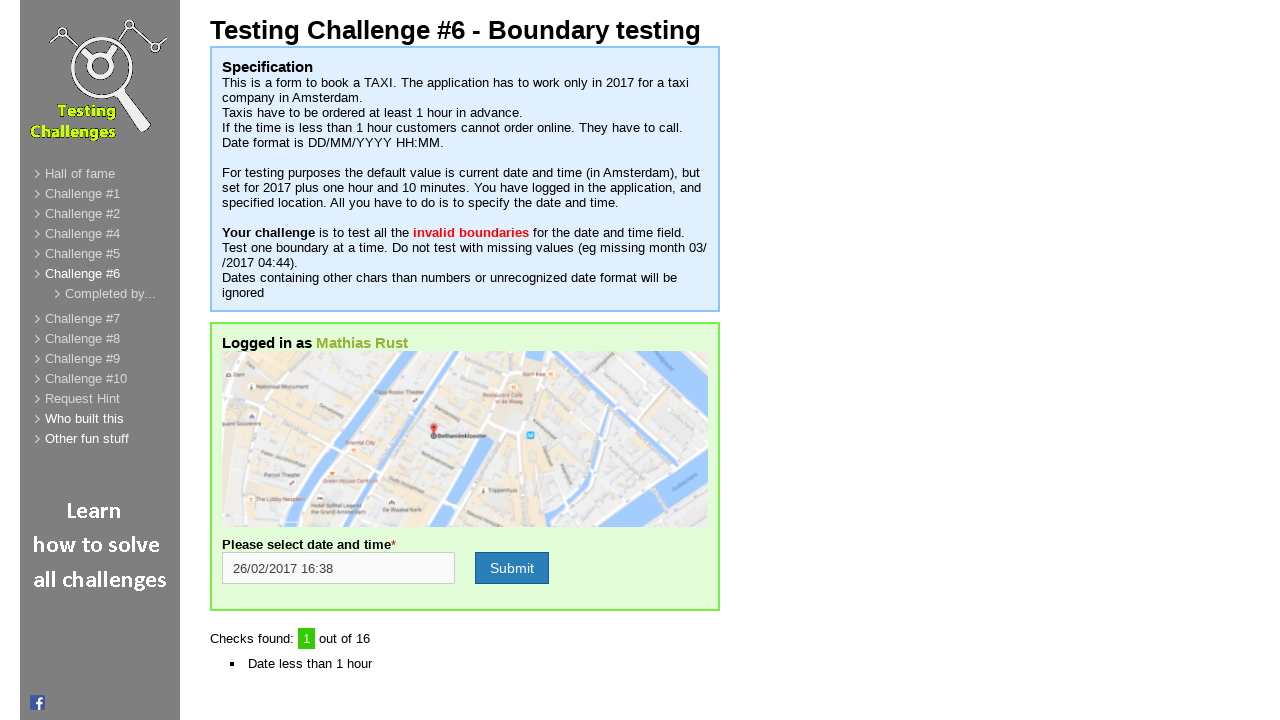